Navigates to the Getcalley demo page and sets the browser window to a specific dimension (1366x768)

Starting URL: https://www.getcalley.com/see-a-demo/

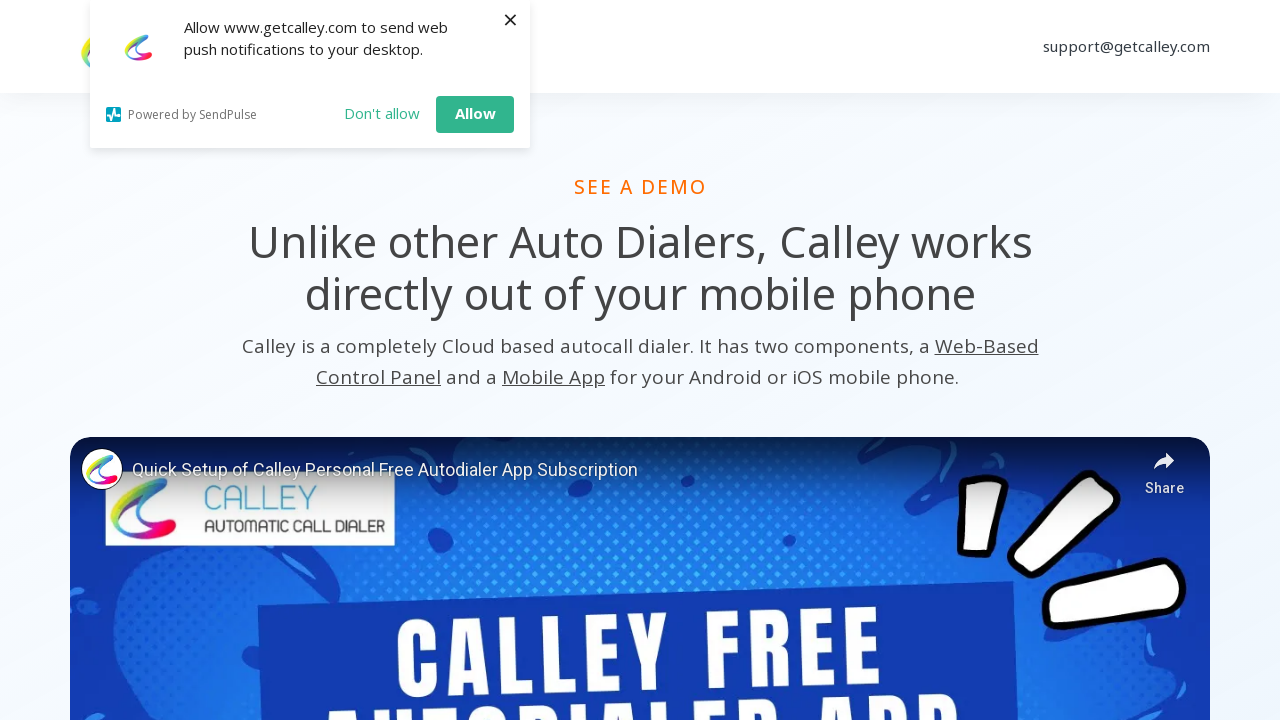

Set browser viewport to 1366x768 pixels
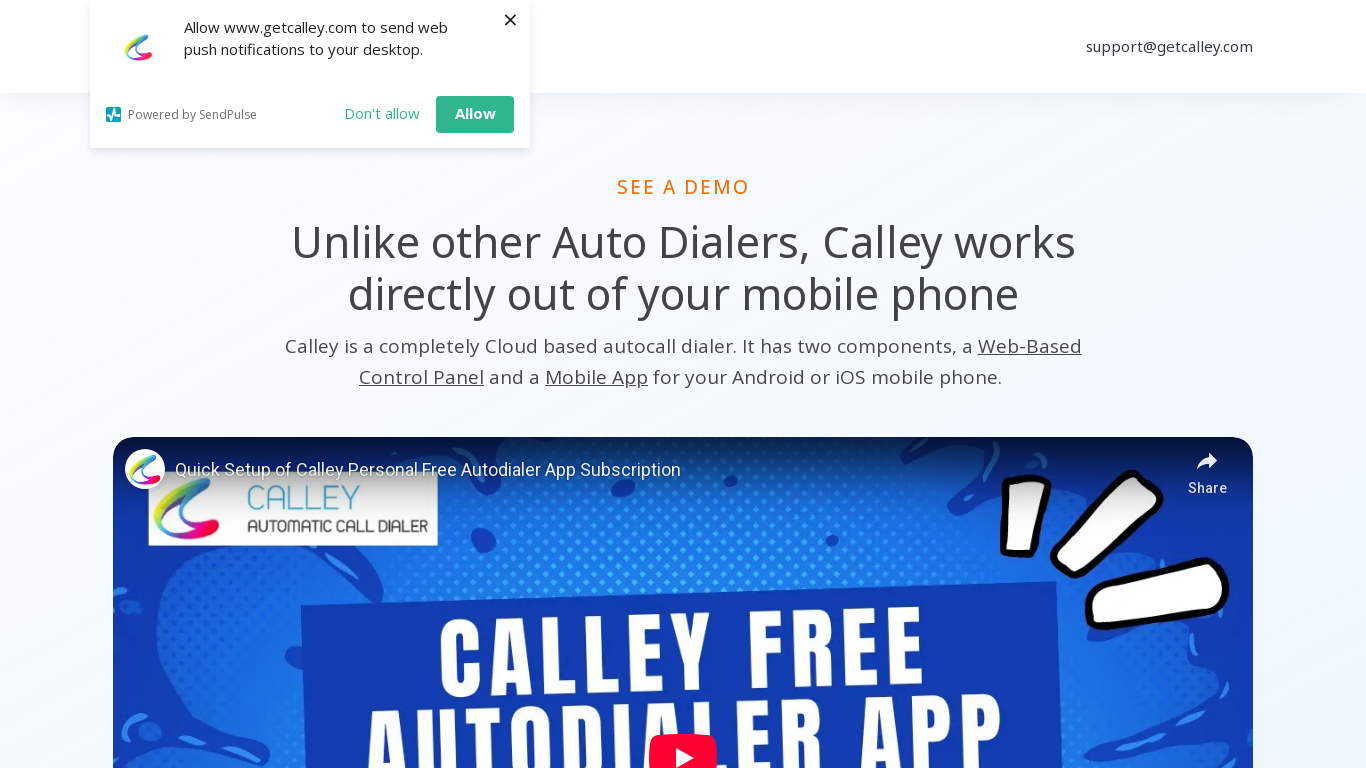

Waited for page to reach networkidle state
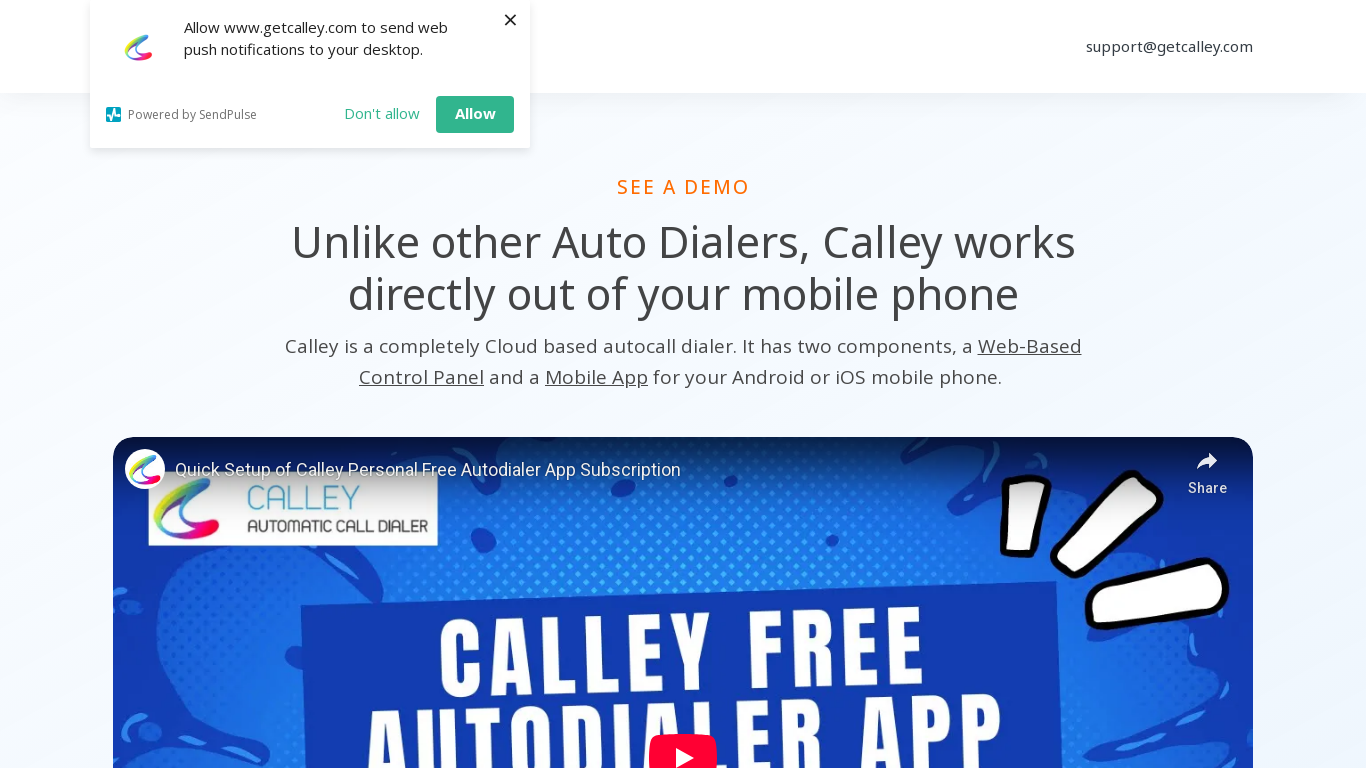

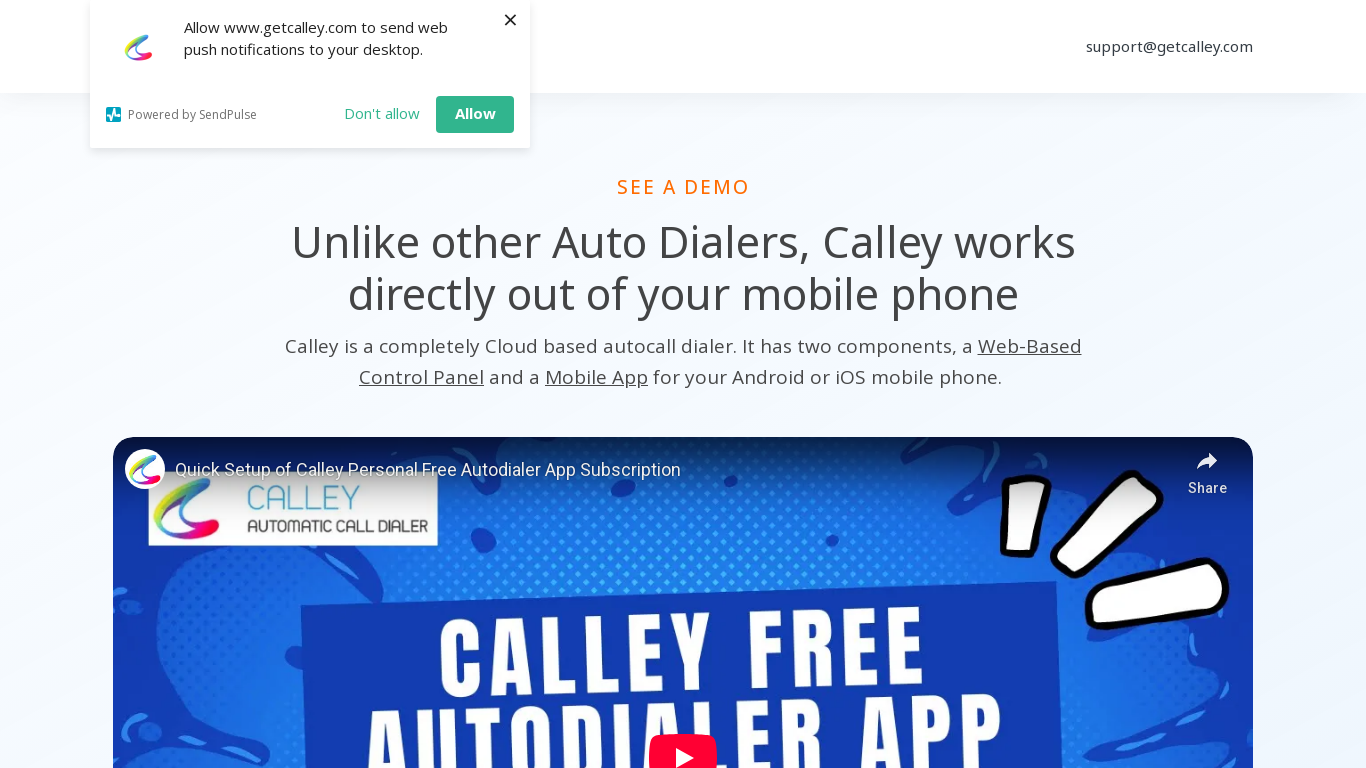